Tests login form submission on Sauce Demo site by filling username and password fields and clicking the login button

Starting URL: https://www.saucedemo.com/

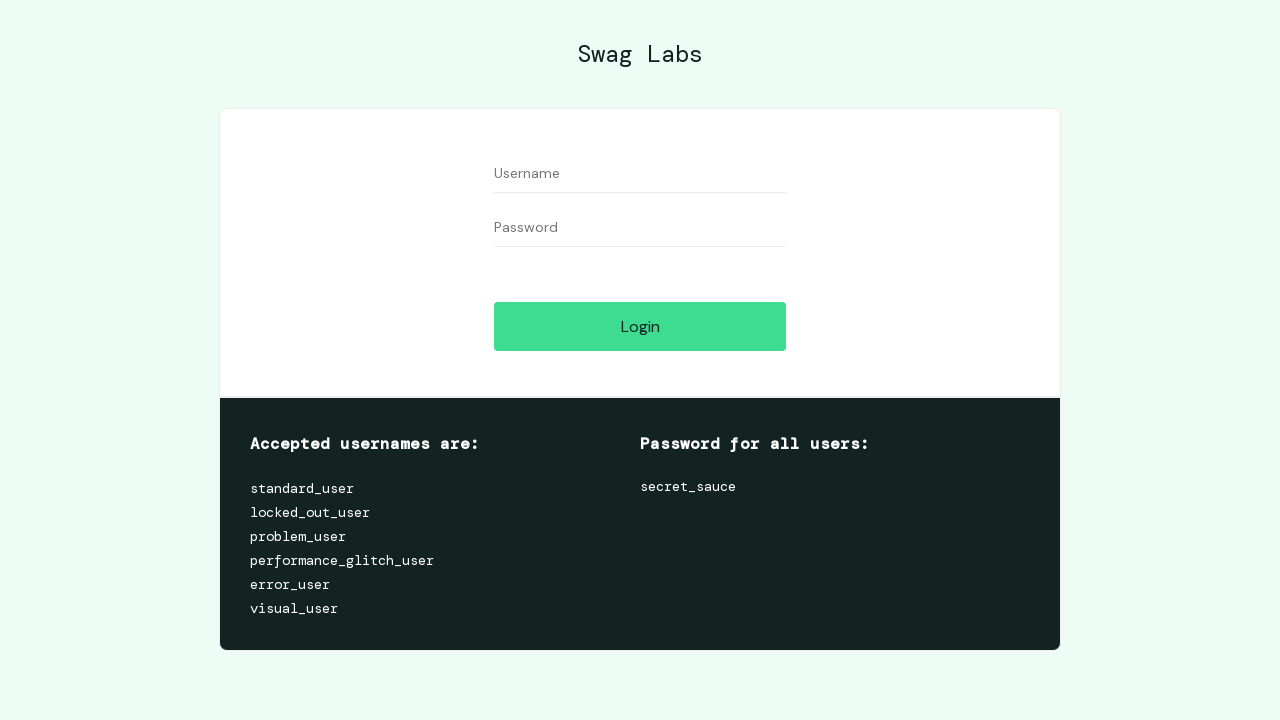

Filled username field with 'standard_user' on #user-name
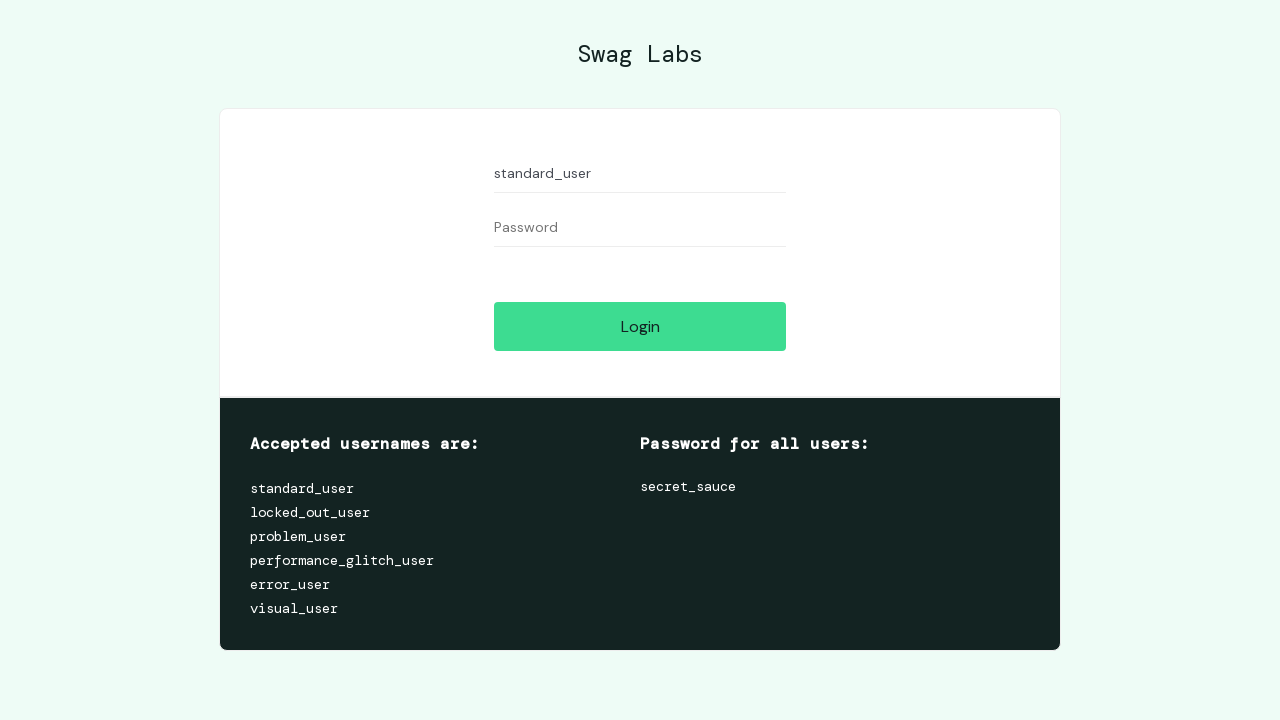

Filled password field with 'secret_sauce' on #password
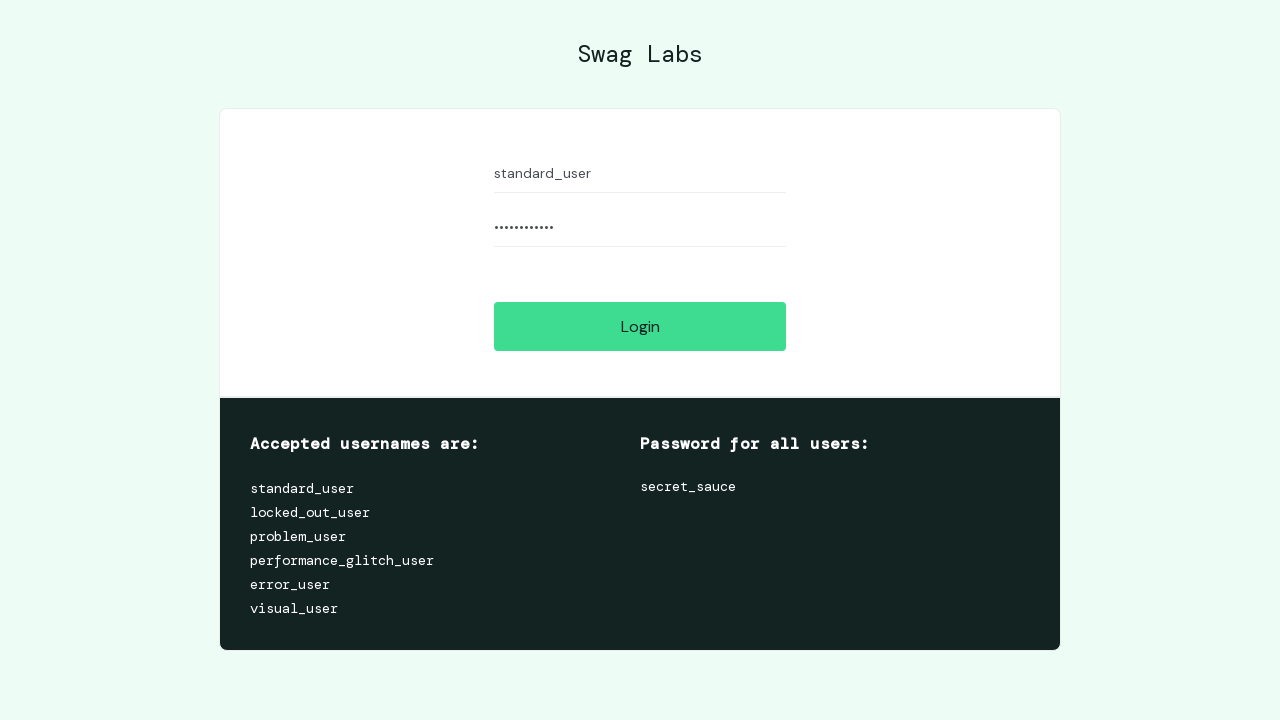

Clicked login button to submit form at (640, 326) on #login-button
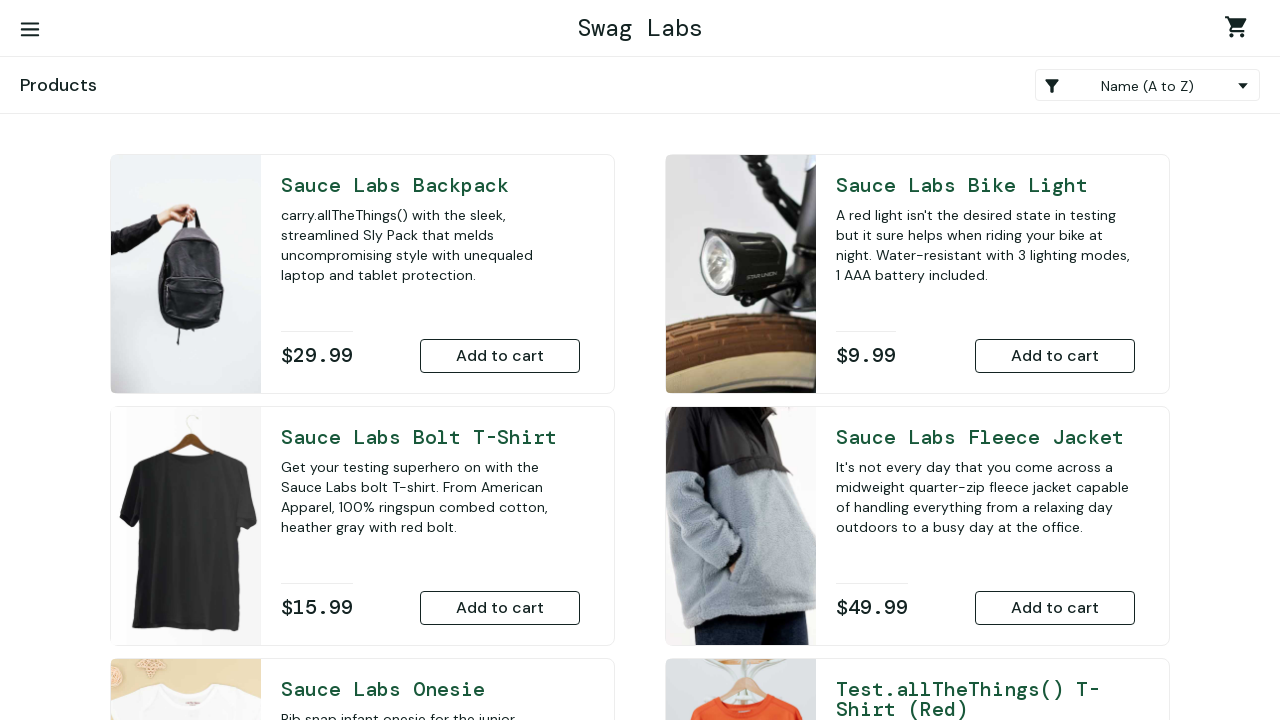

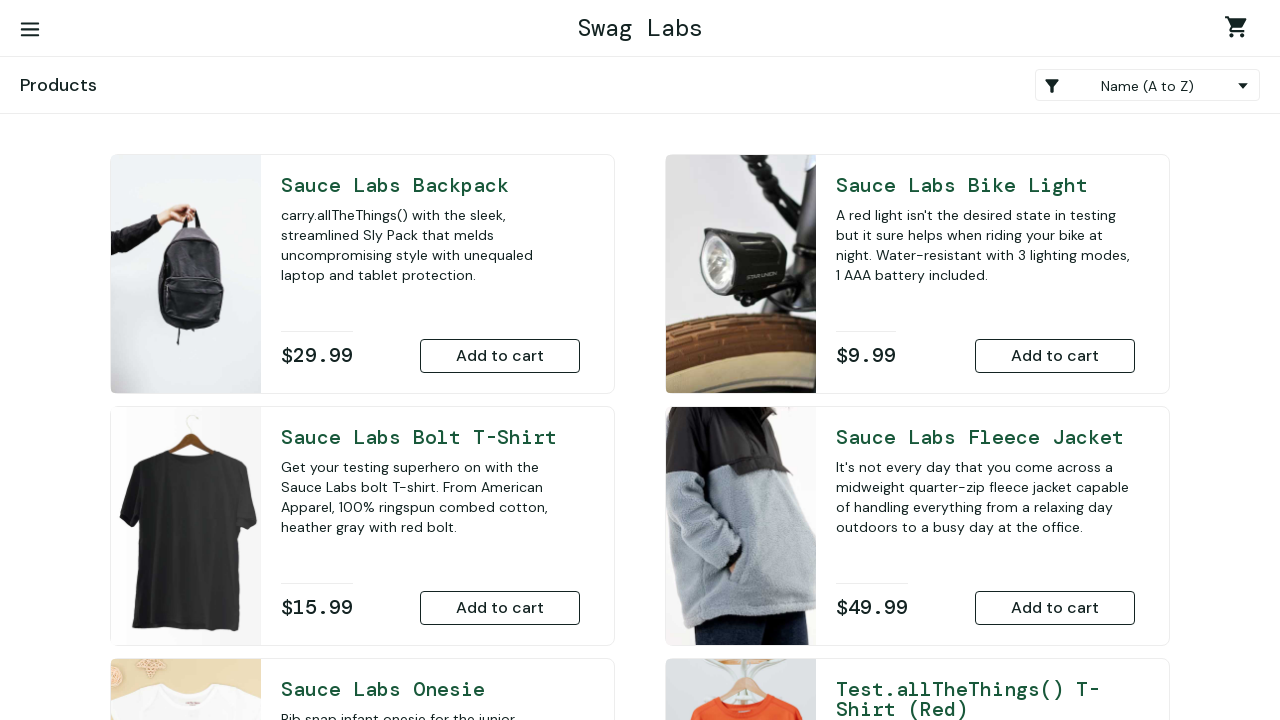